Tests handling a simple alert by clicking a button, reading the alert text, and accepting it

Starting URL: https://demoqa.com/alerts

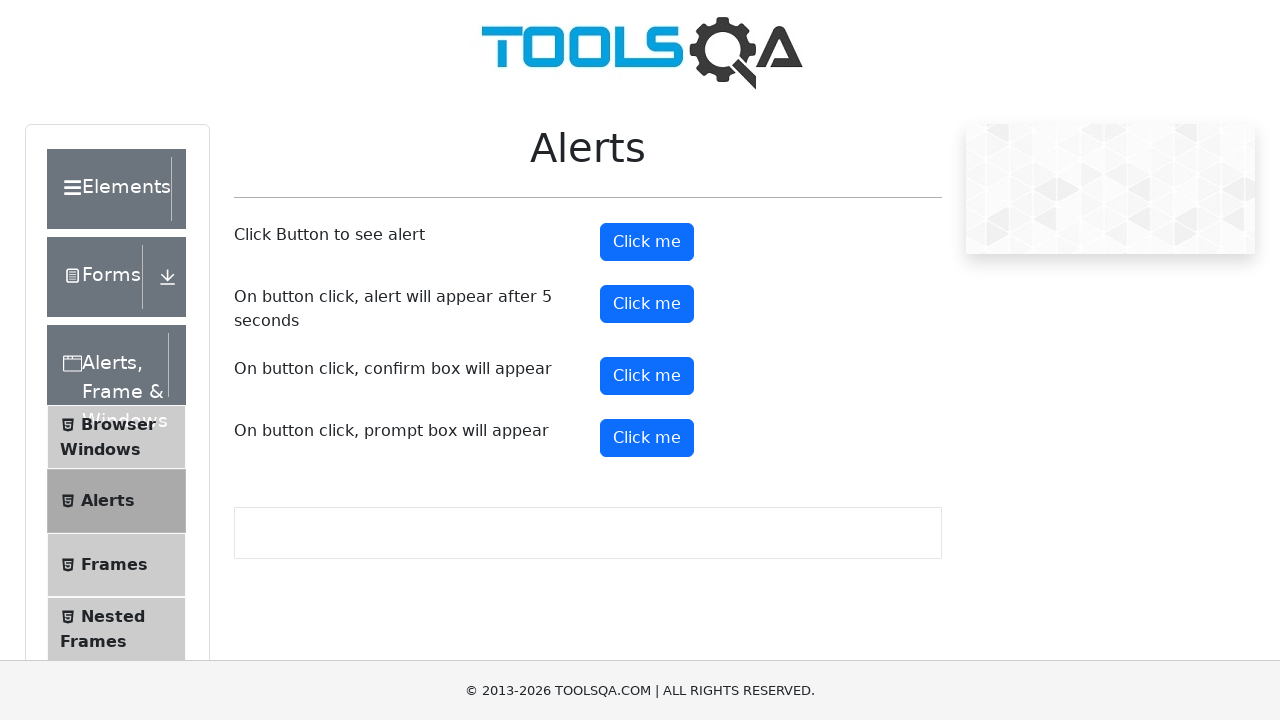

Clicked alert button to trigger simple alert at (647, 242) on button#alertButton
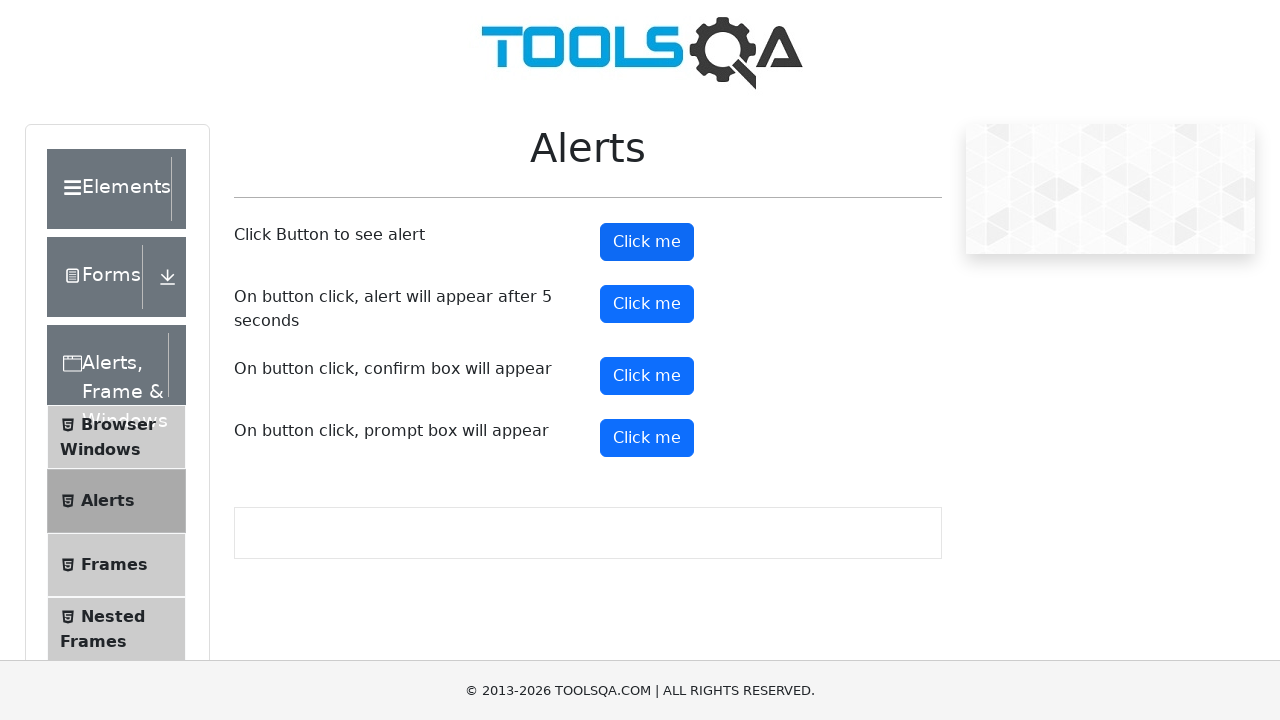

Set up dialog handler to accept alert
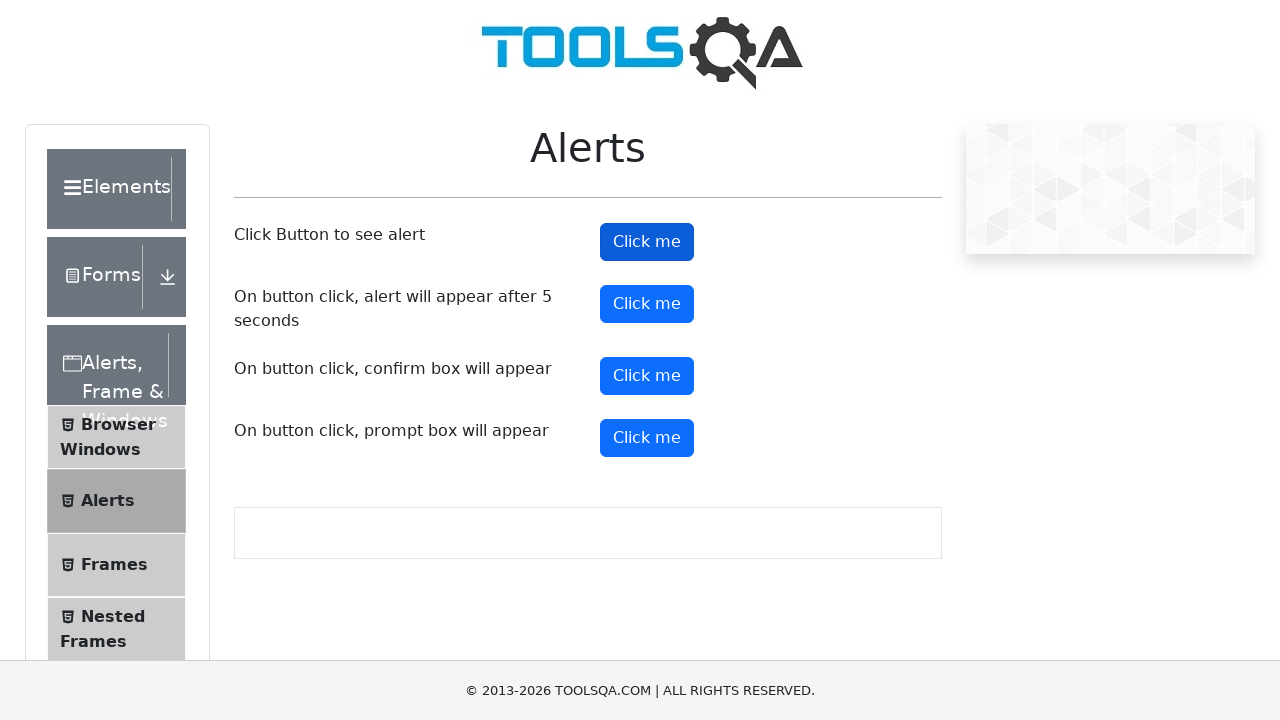

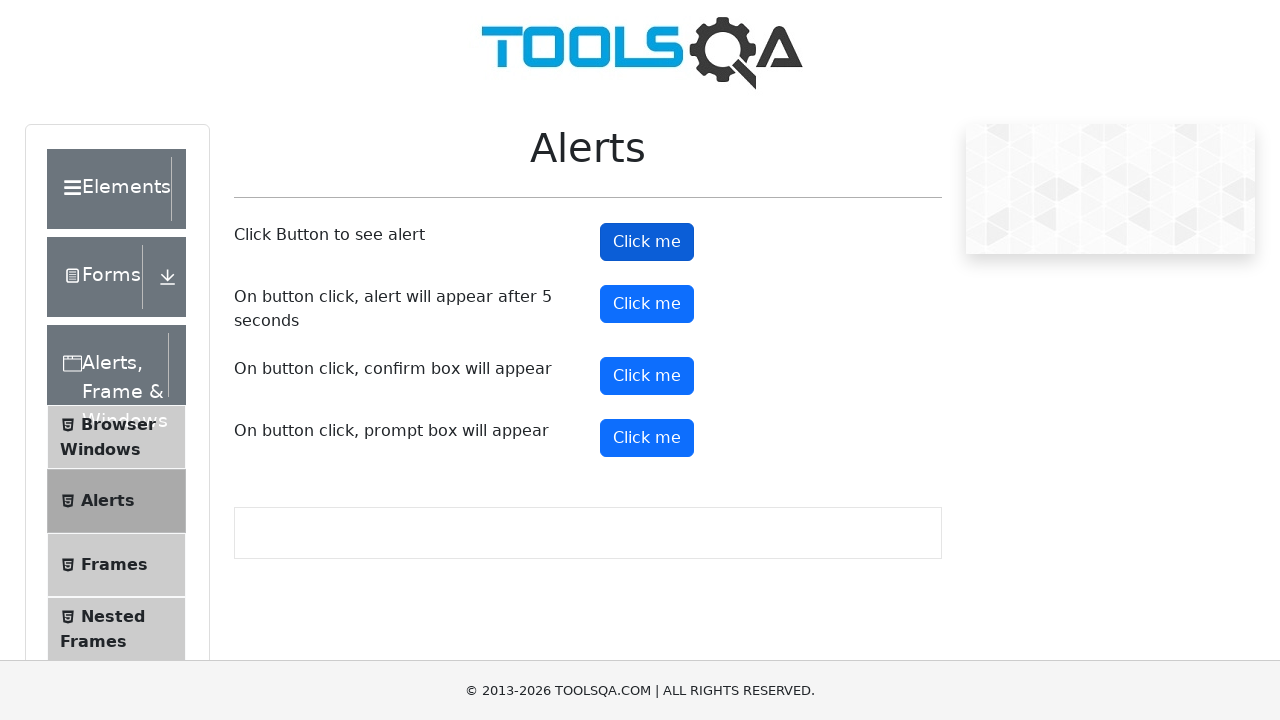